Tests checkbox interaction on W3Schools tryit editor by switching to the iframe and clicking a checkbox if it's not already selected

Starting URL: https://www.w3schools.com/tags/tryit.asp?filename=tryhtml5_input_type_checkbox

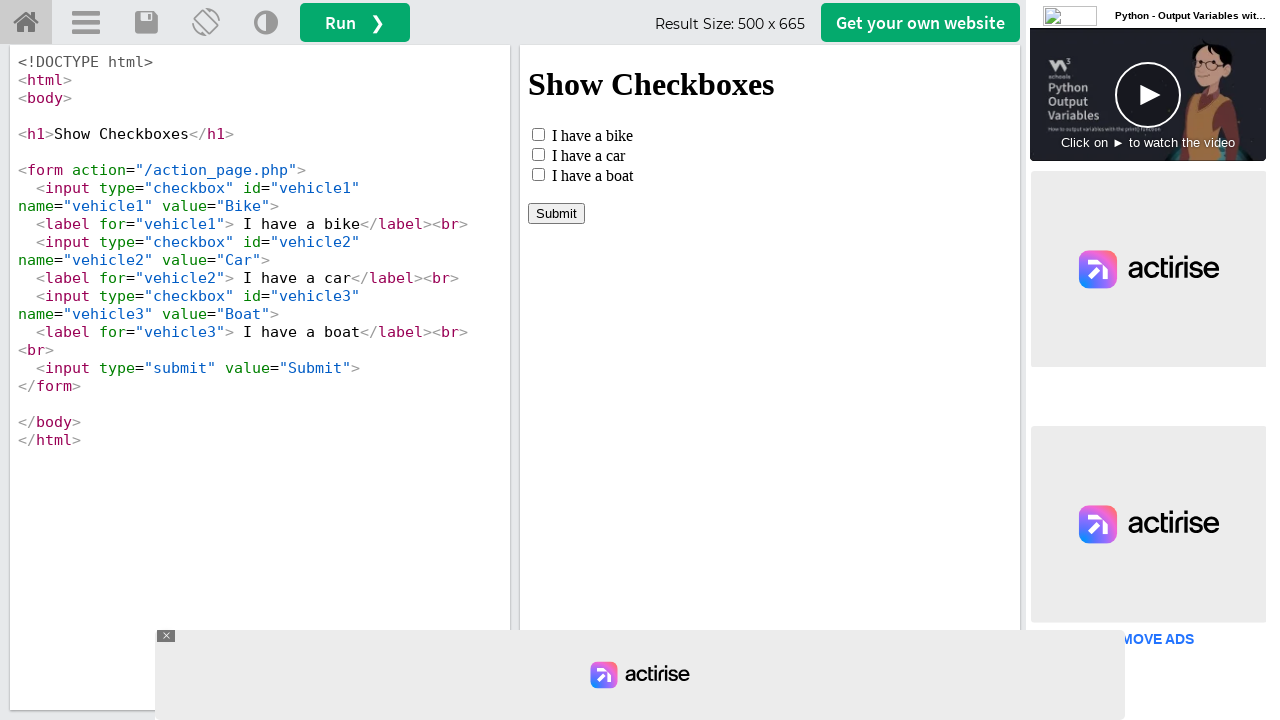

Located the iframeResult iframe
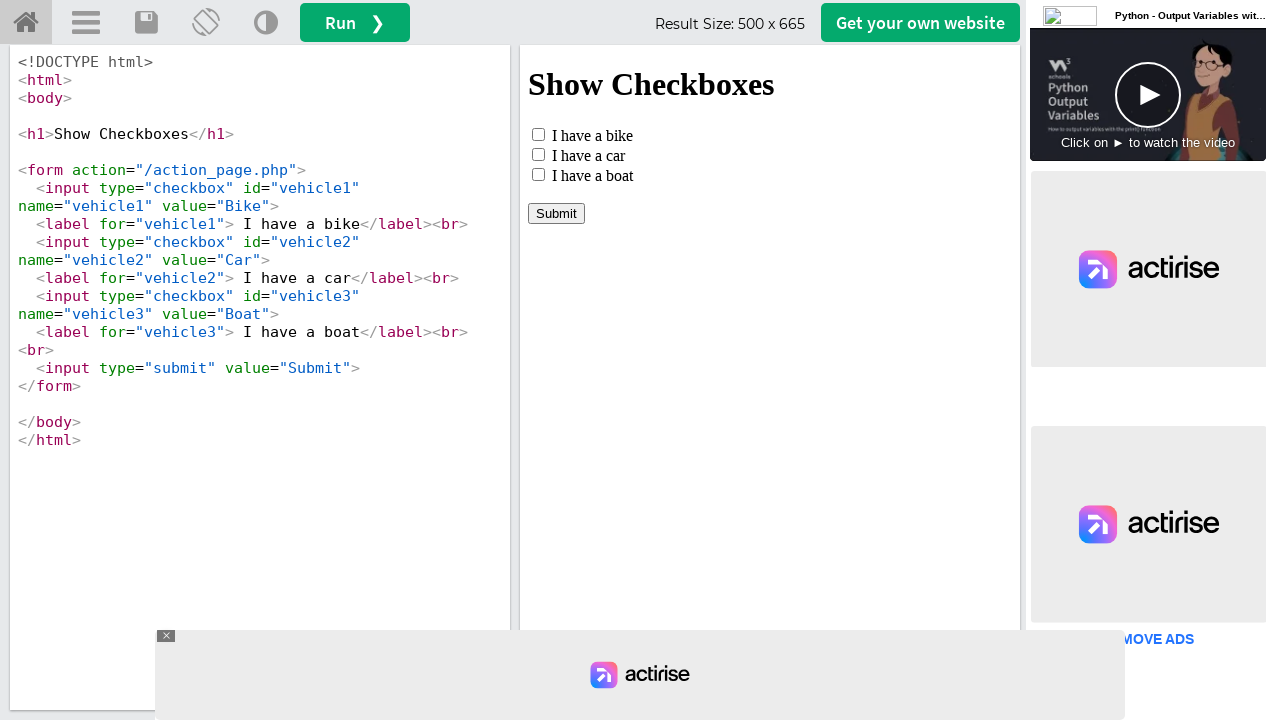

Located the checkbox element with id 'vehicle1' inside iframe
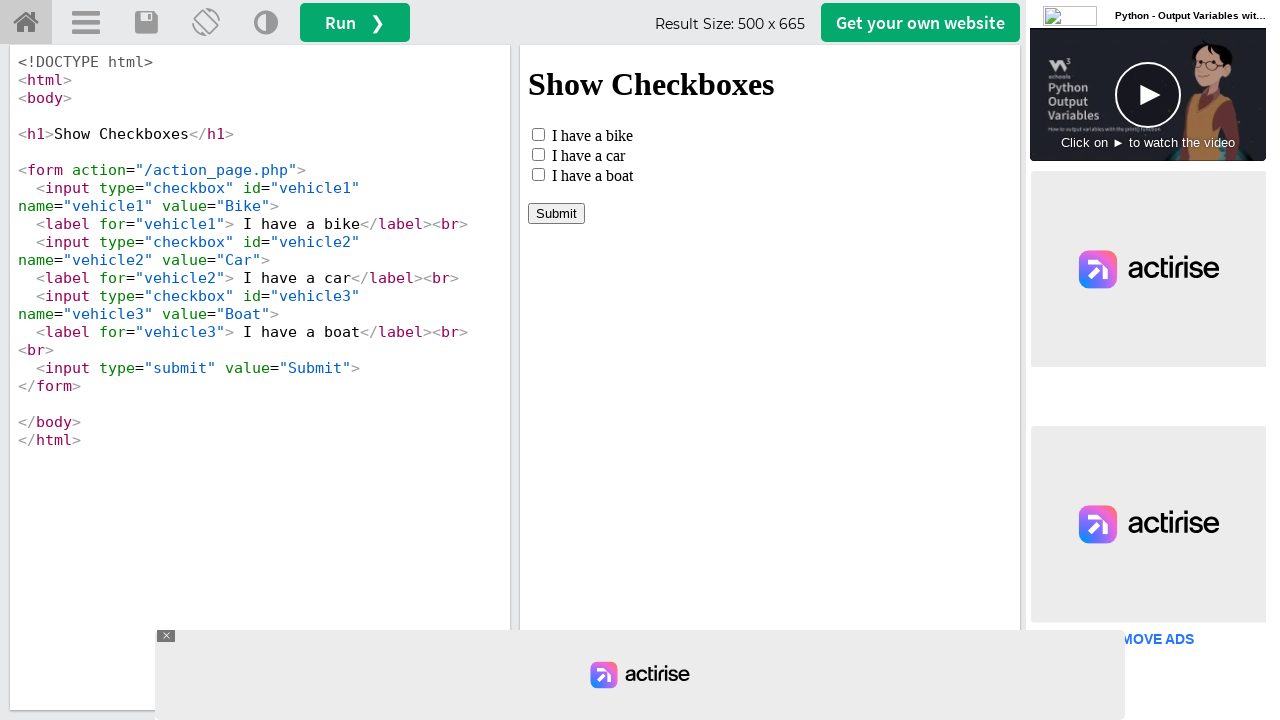

Checkbox became visible
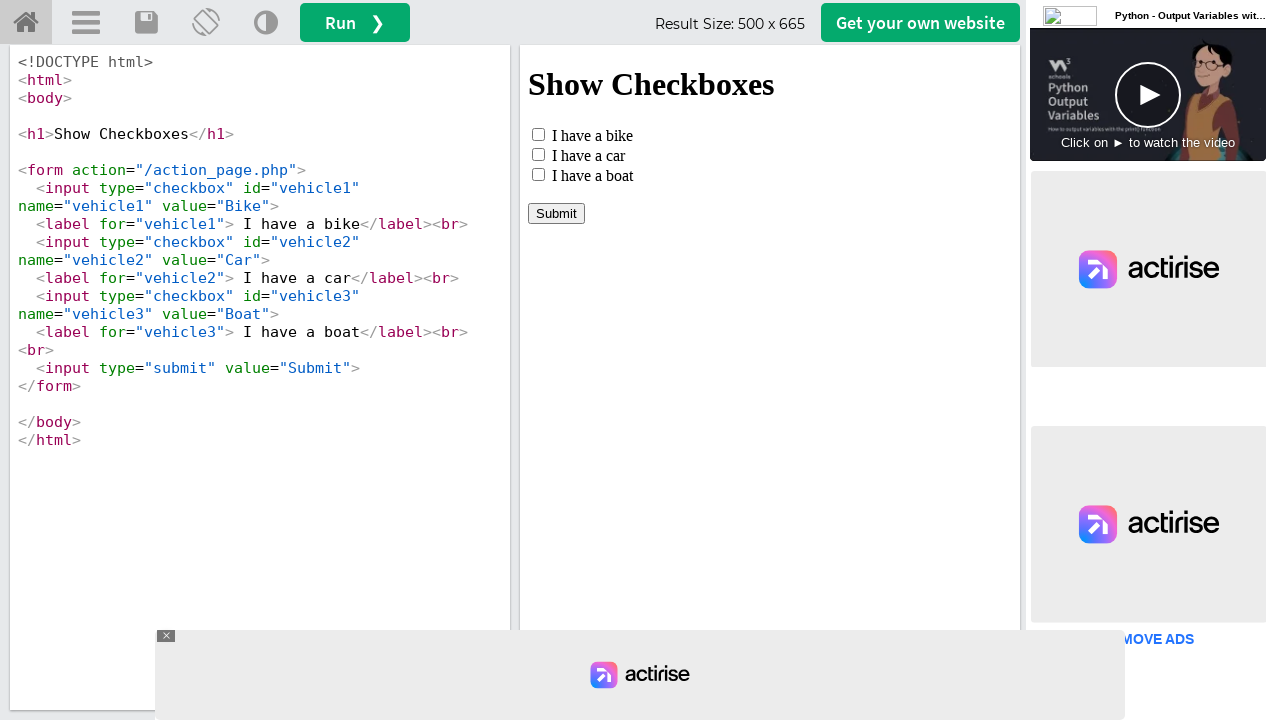

Checkbox was not selected, clicked it to select at (538, 134) on #iframeResult >> internal:control=enter-frame >> #vehicle1
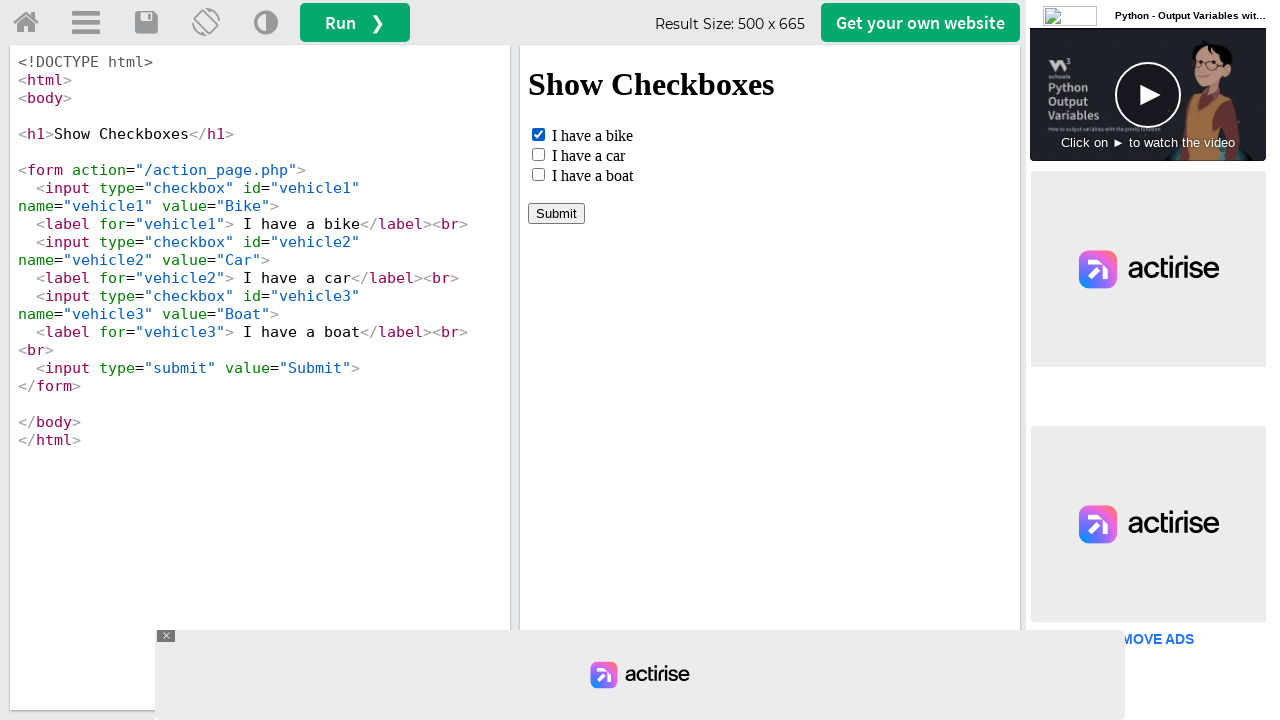

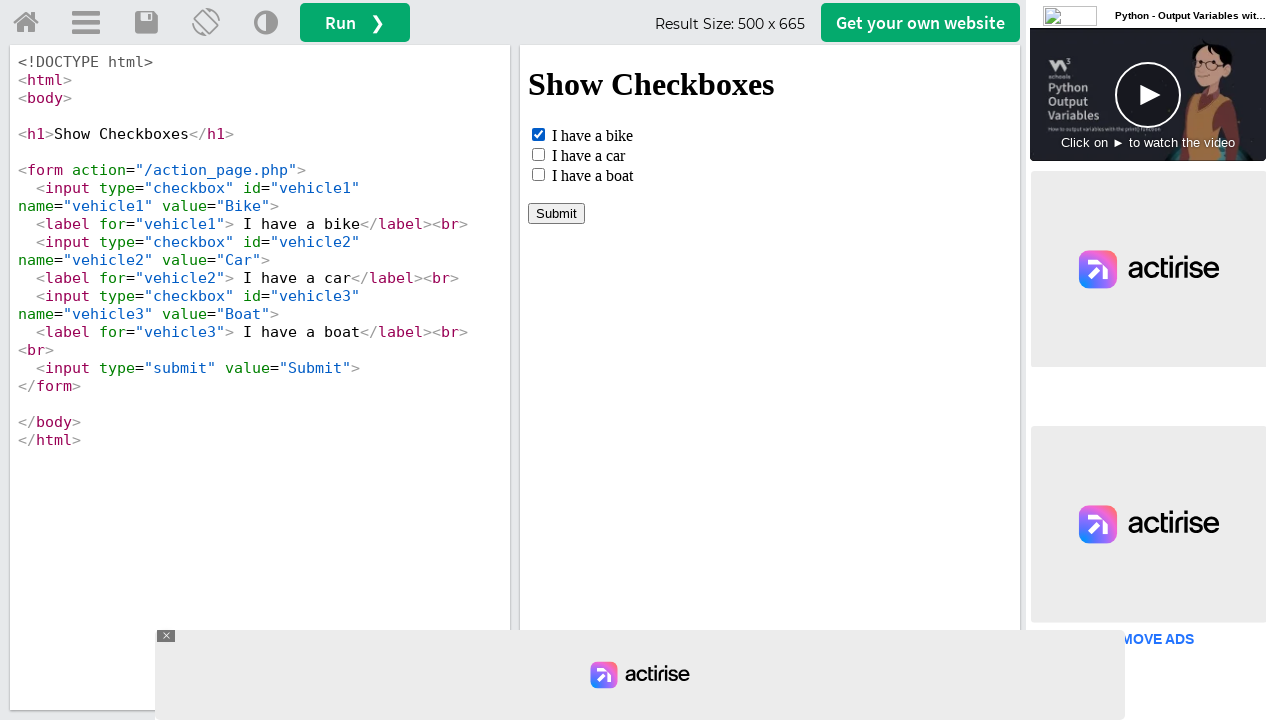